Tests a text box form by filling in user information fields (name, email, current address, permanent address) with generated data and submitting the form, then verifies the output contains the submitted values.

Starting URL: https://demoqa.com/text-box

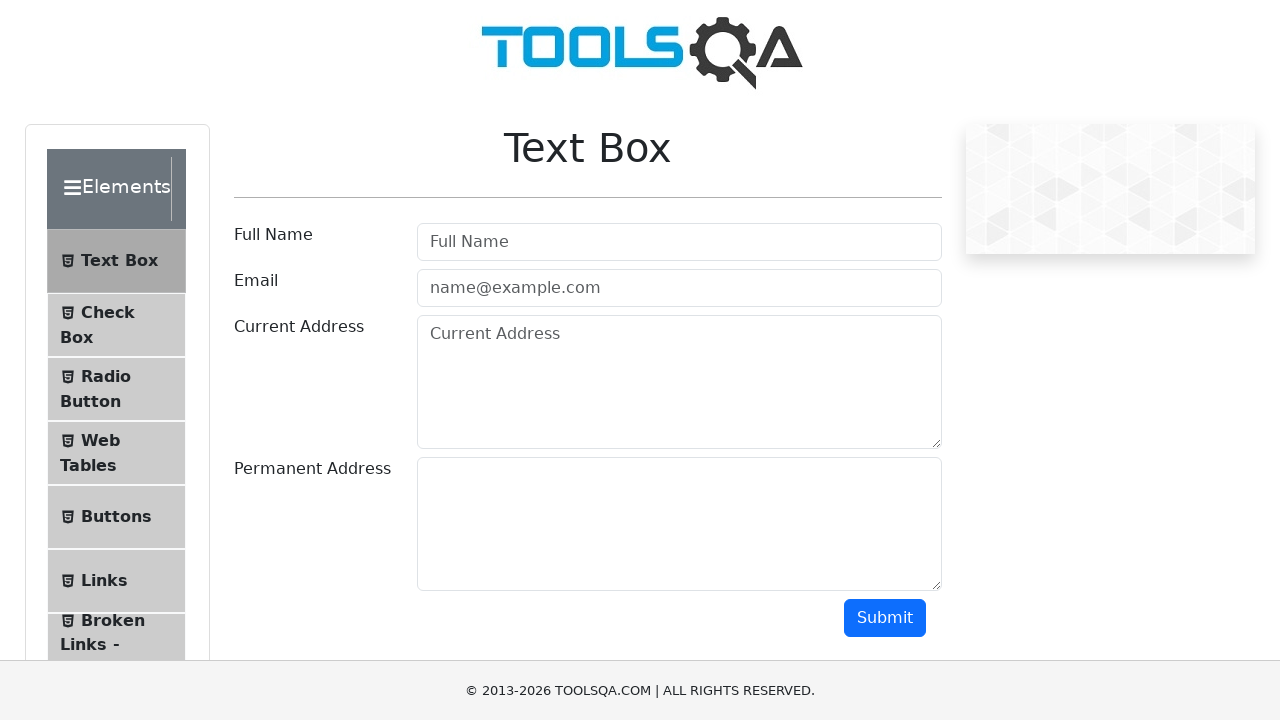

Filled user name field with 'Margaret Thompson' on #userName
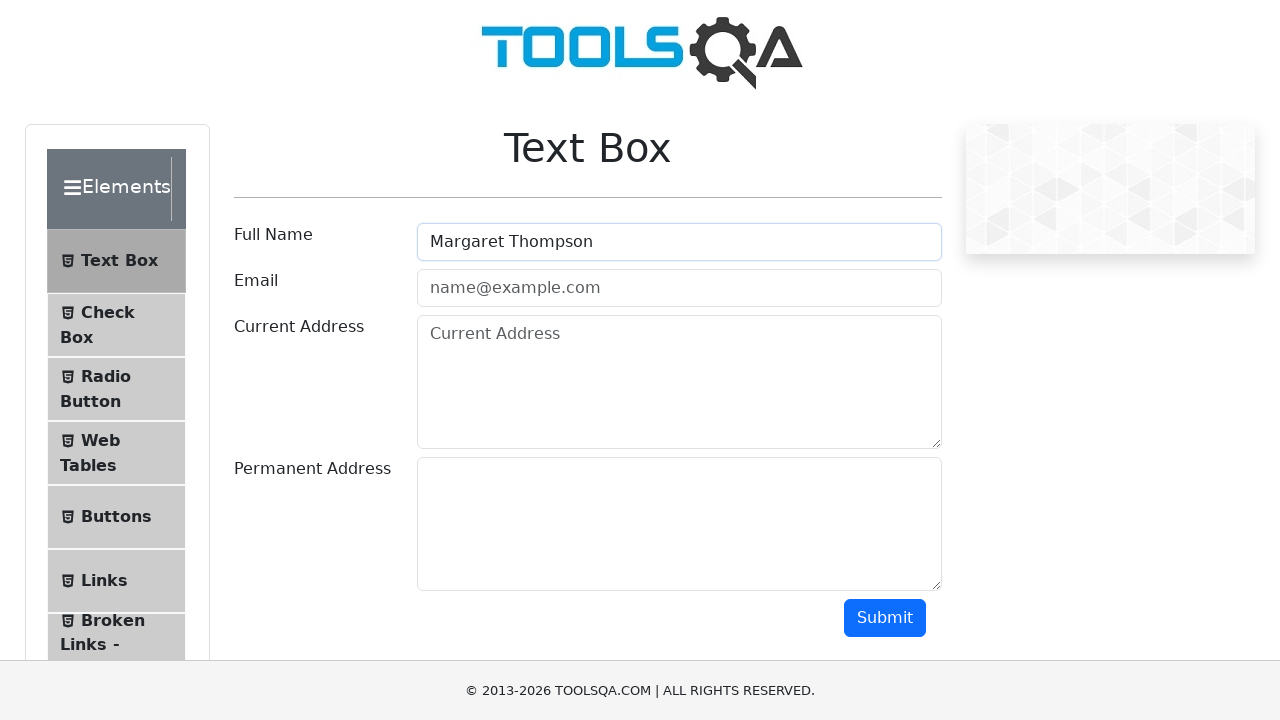

Filled email field with 'margaret.thompson@testmail.co.uk' on #userEmail
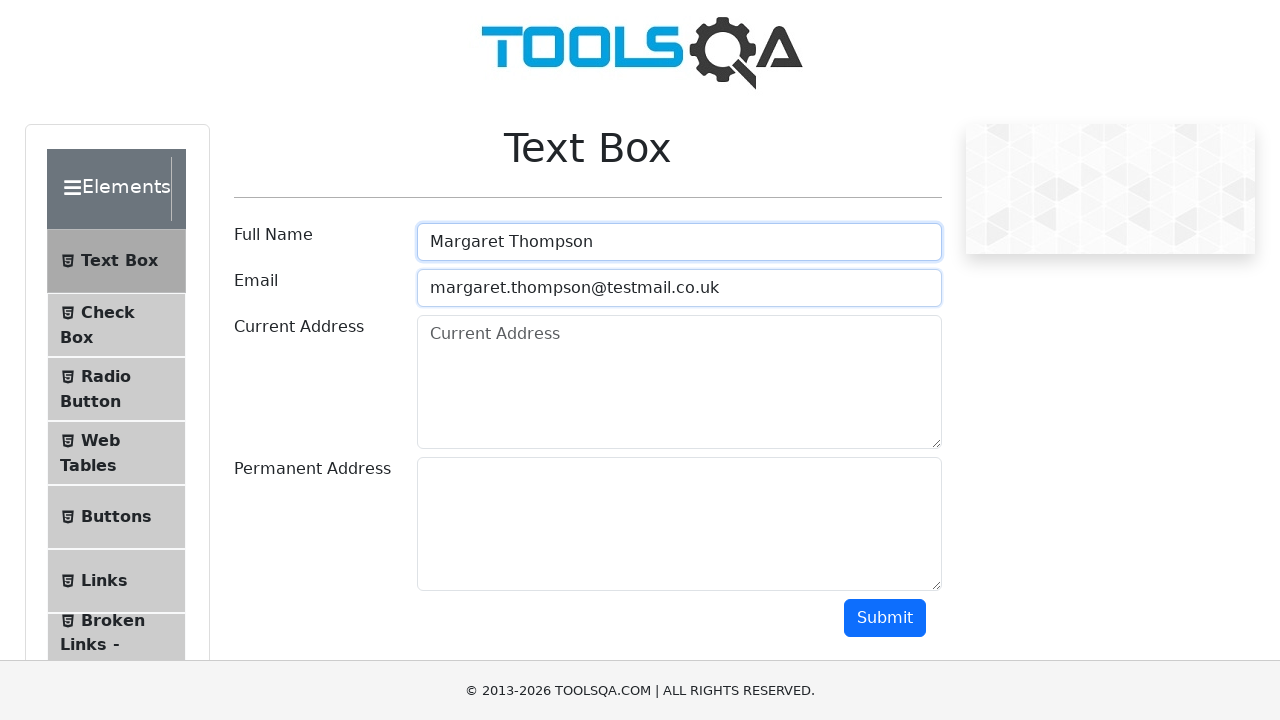

Filled current address field with '42 Baker Street, London, W1U 3BW' on #currentAddress
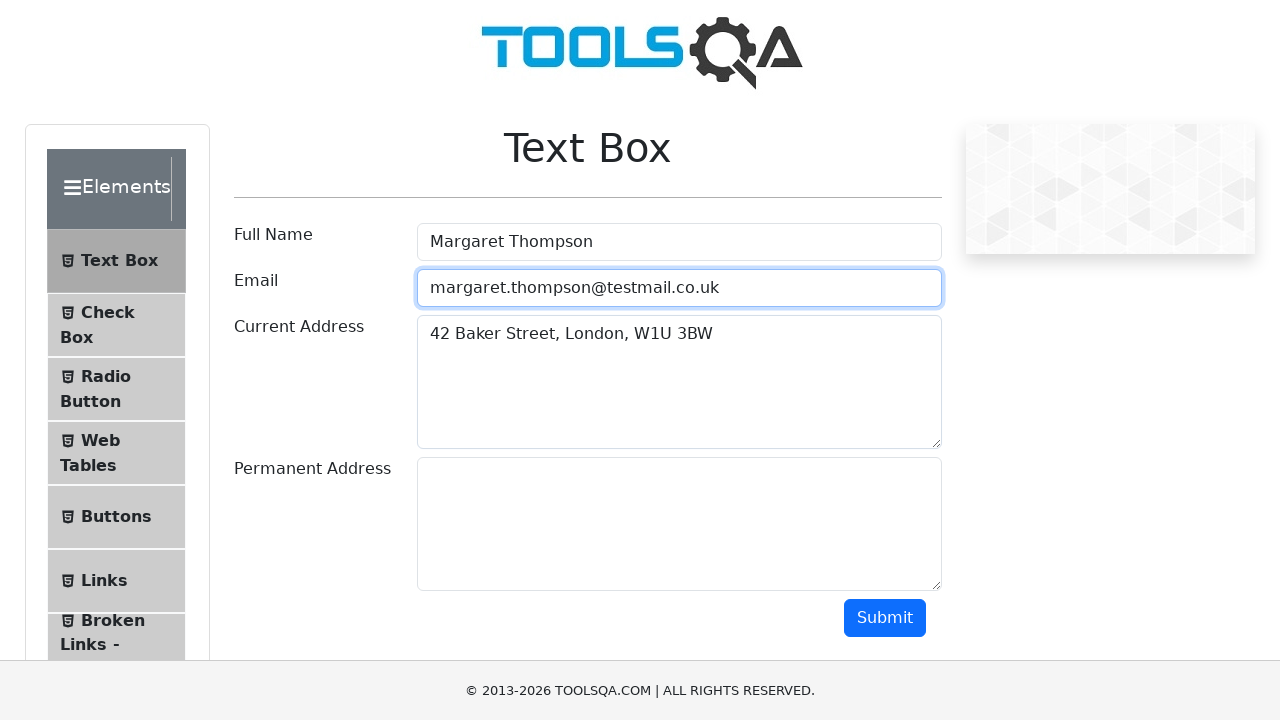

Filled permanent address field with 'Flat 7B' on #permanentAddress
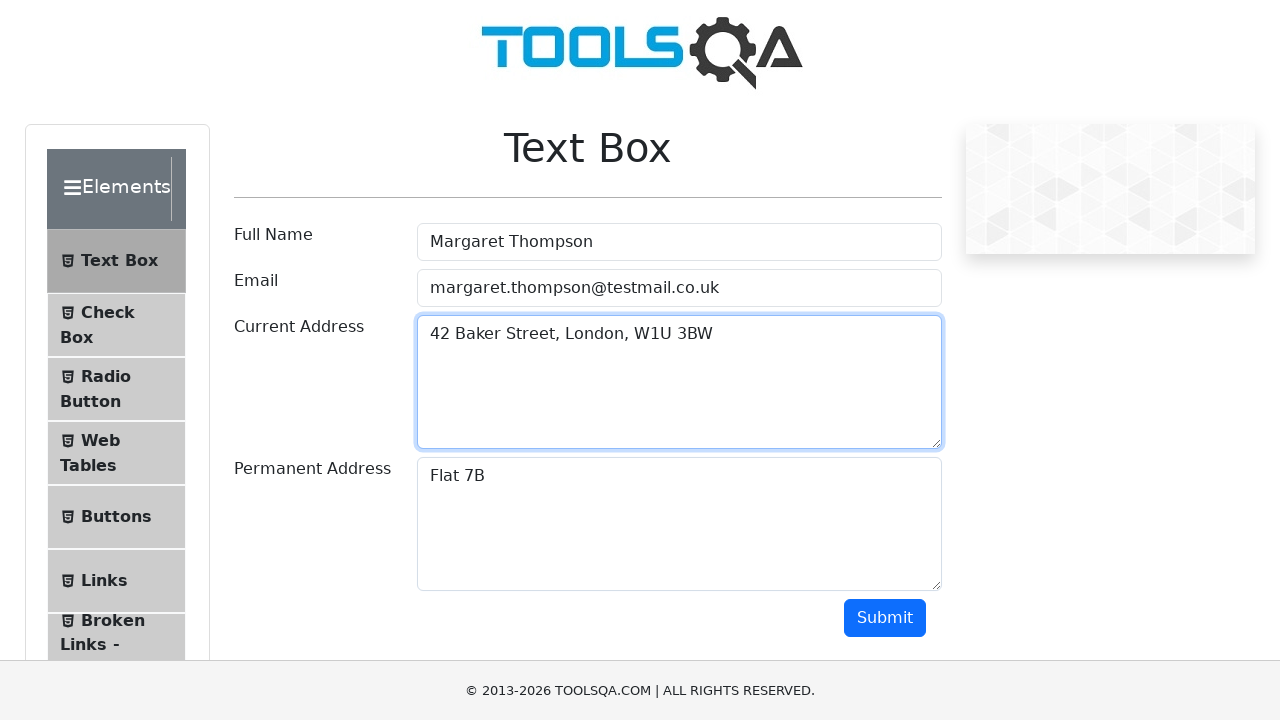

Clicked submit button to submit the form at (885, 618) on #submit
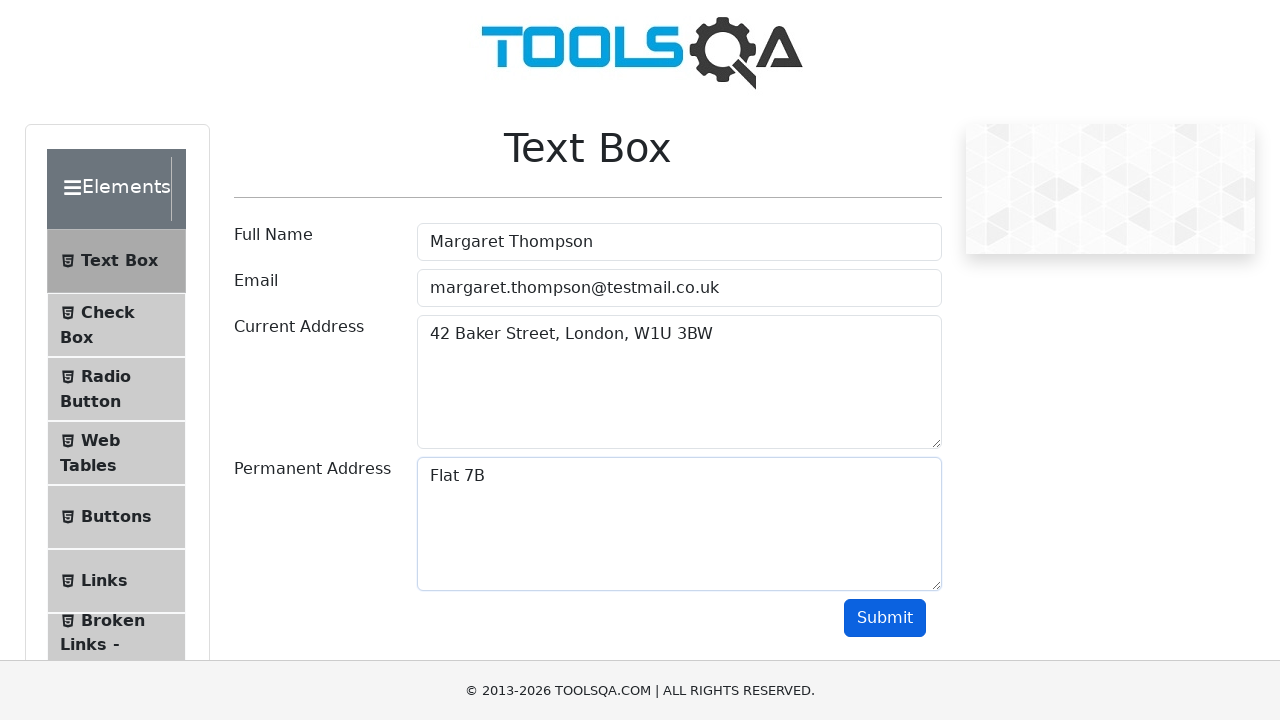

Output section loaded on page
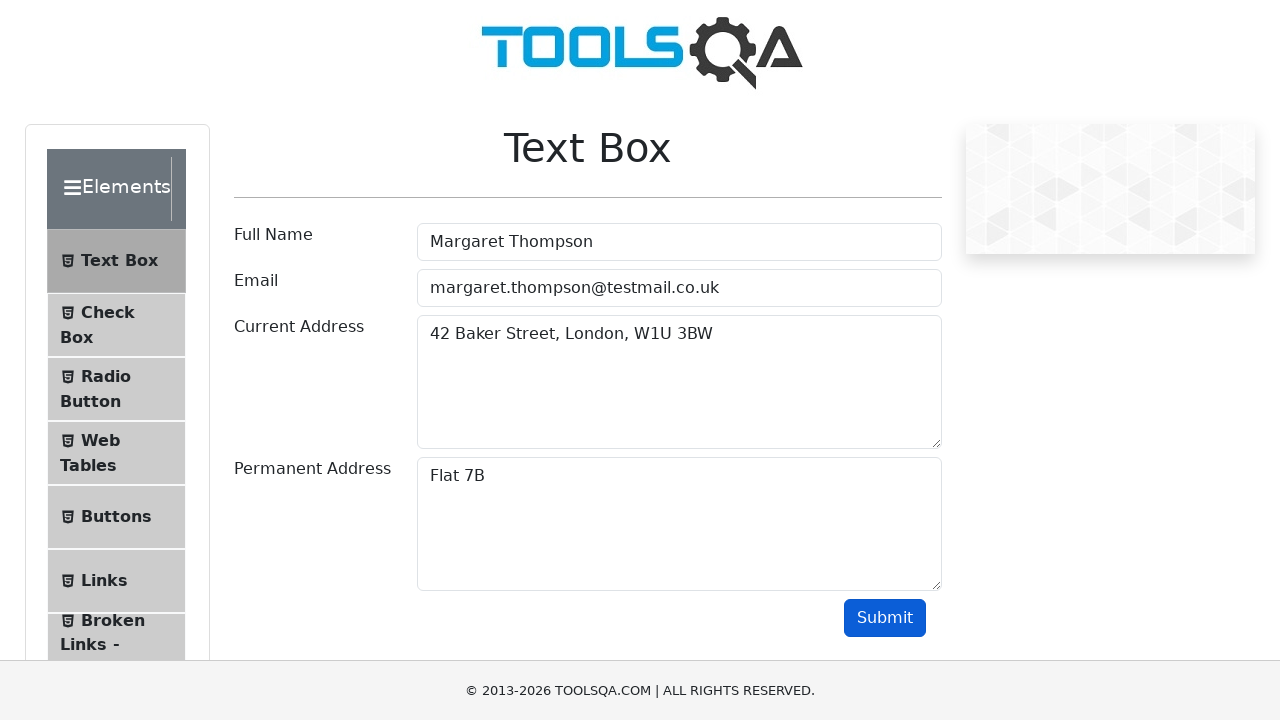

Retrieved output text content from form submission
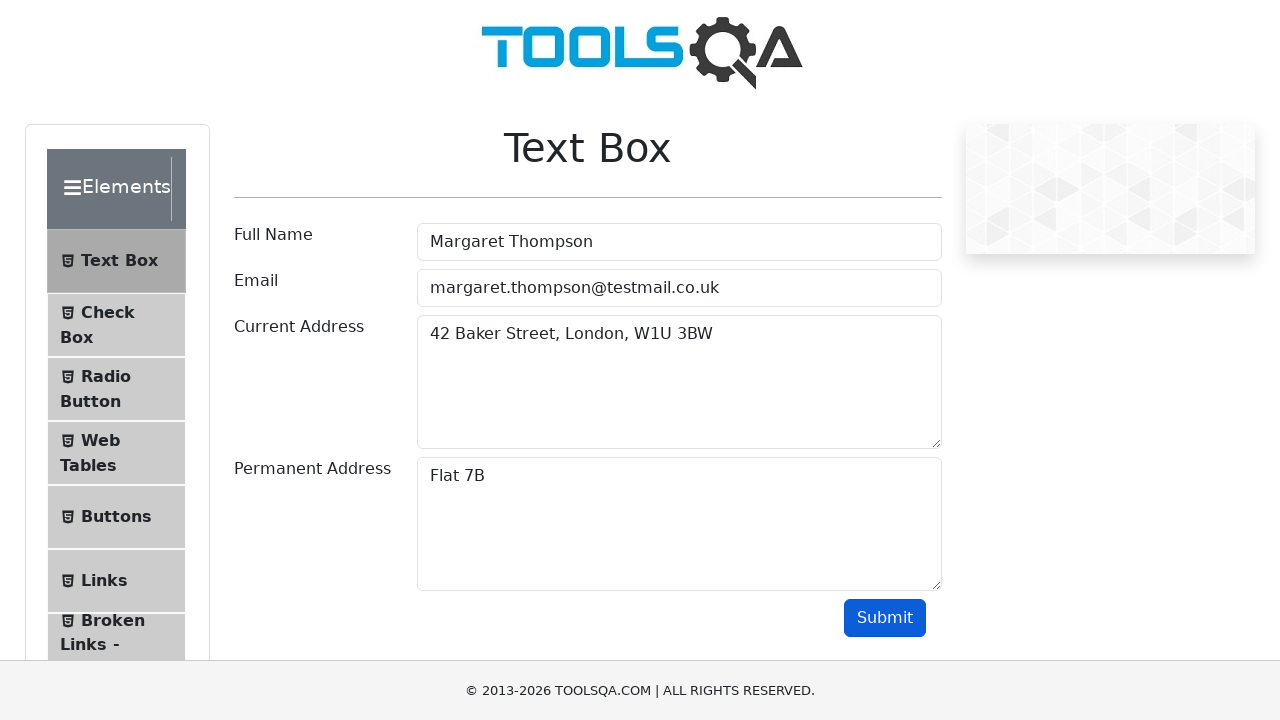

Verified full name 'Margaret Thompson' appears in output
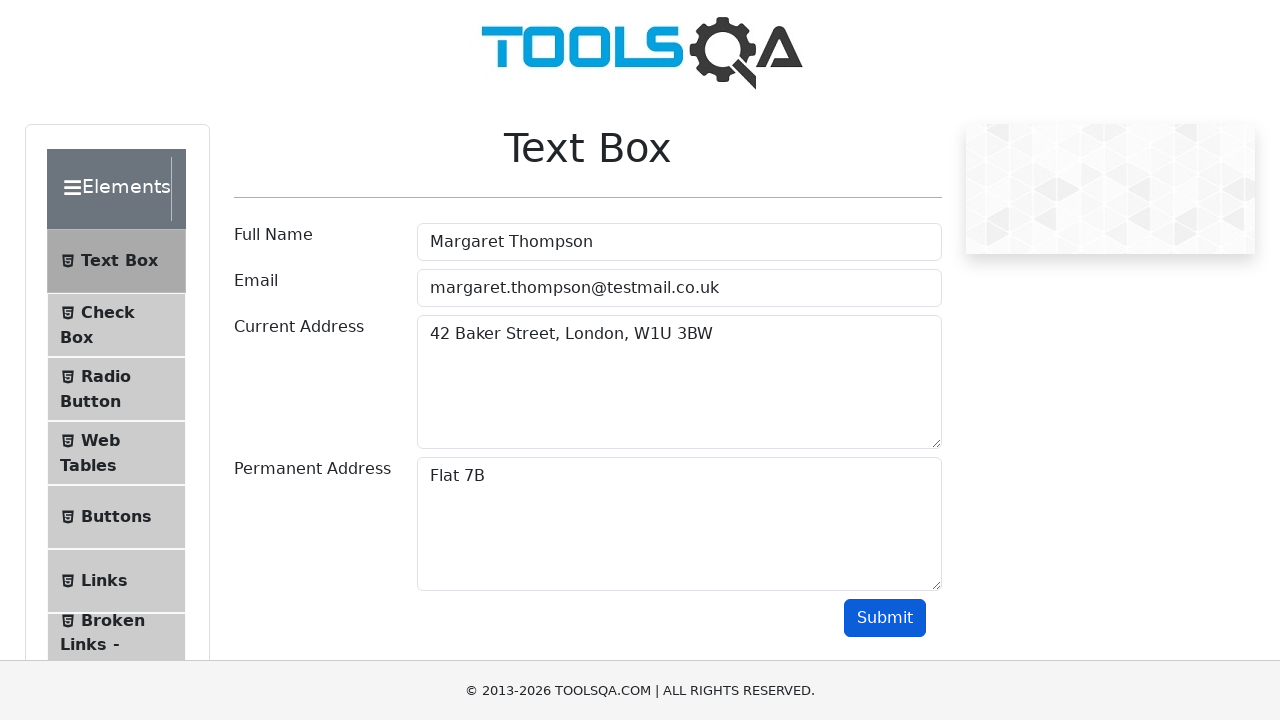

Verified email 'margaret.thompson@testmail.co.uk' appears in output
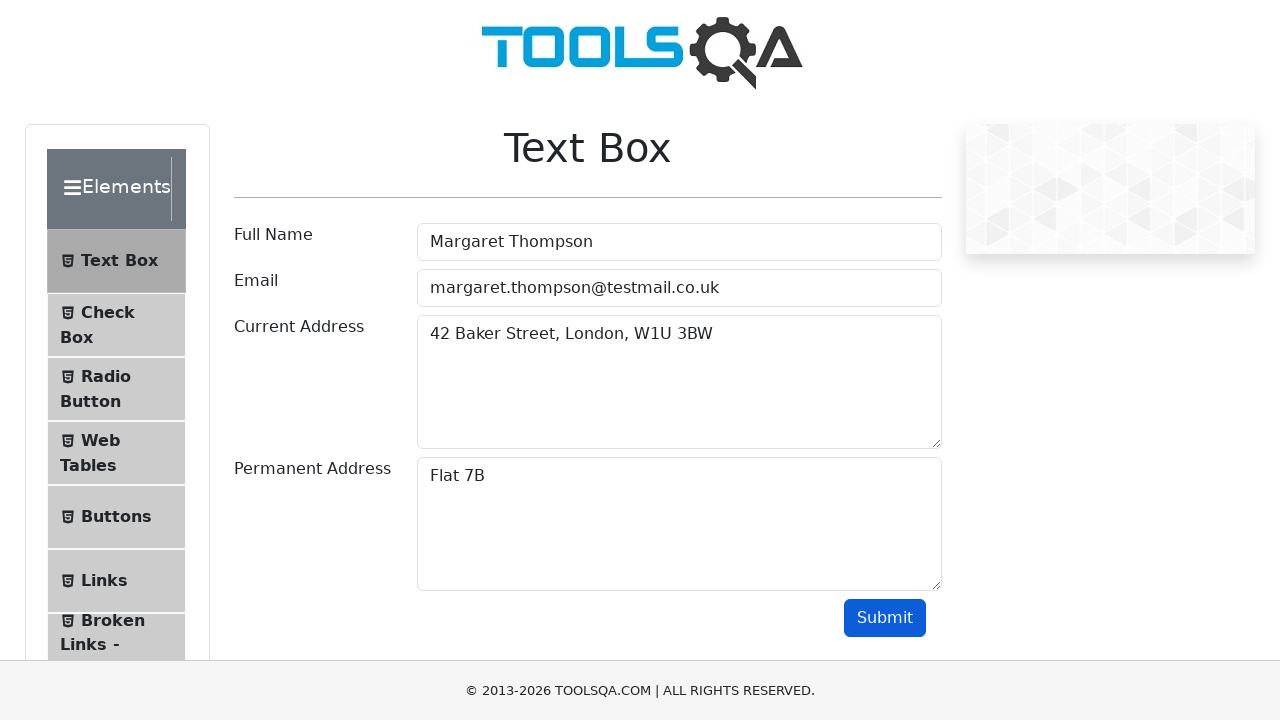

Verified current address '42 Baker Street, London, W1U 3BW' appears in output
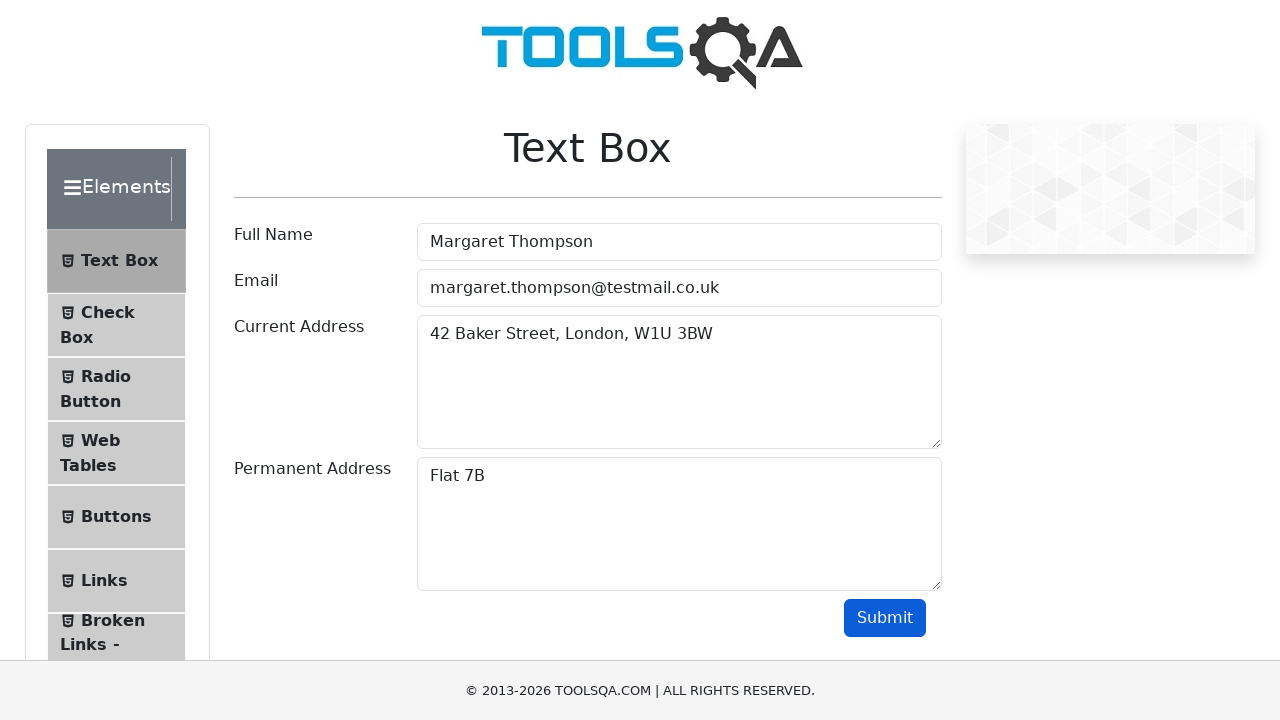

Verified permanent address 'Flat 7B' appears in output
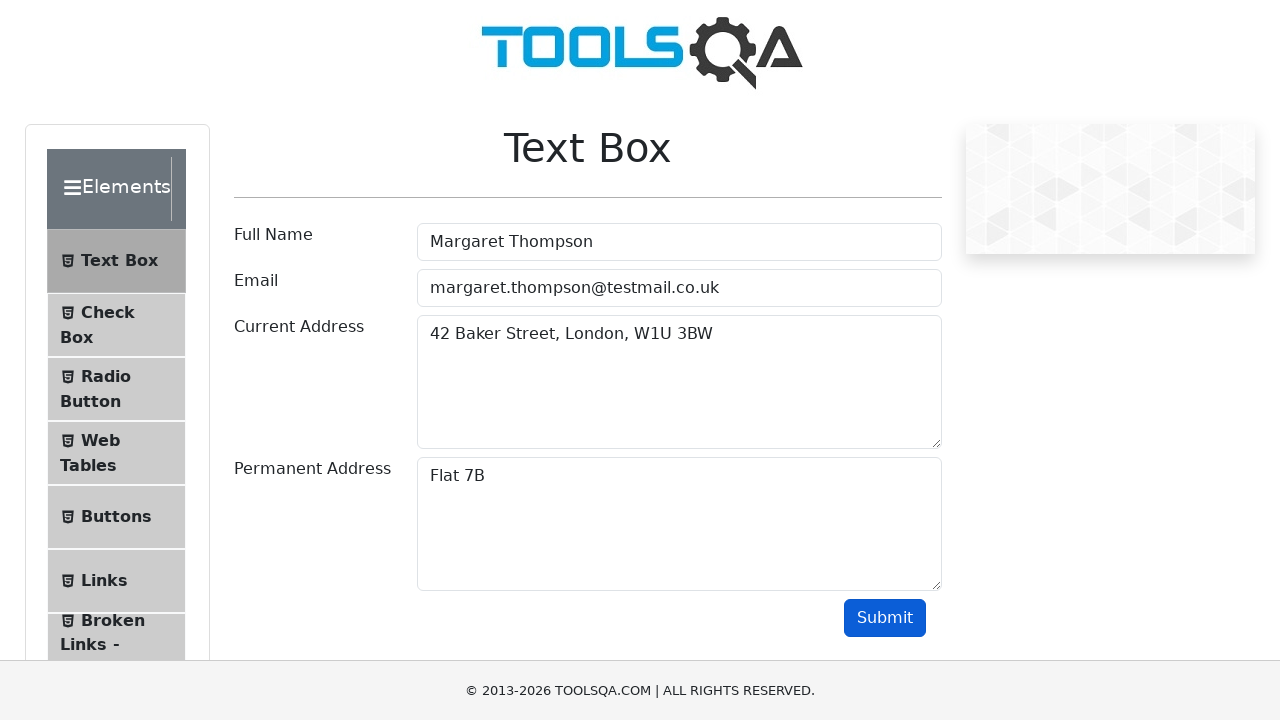

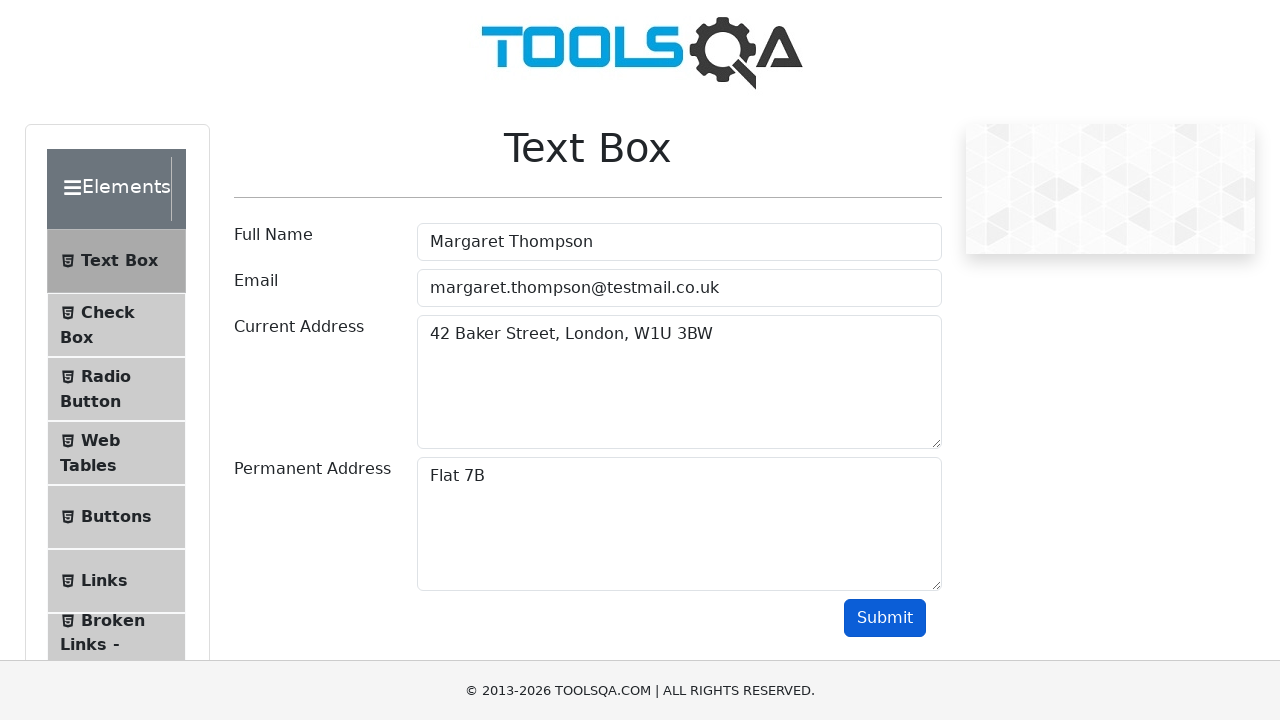